Searches for a product using a JAN code on the Rudeya buyback website and waits for results

Starting URL: https://kaitori-rudeya.com/search/index/-/-/-/-/-

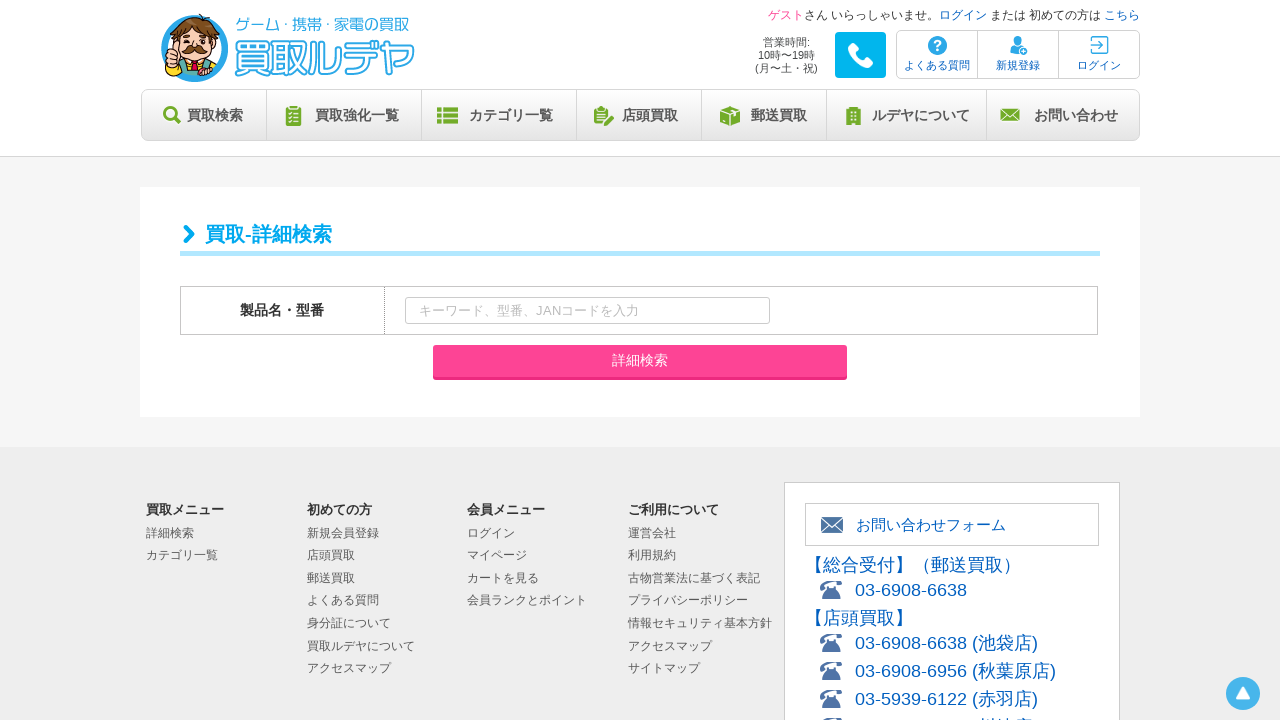

Filled search box with JAN code '4902370549560' on xpath=//*[@id="keyword"]
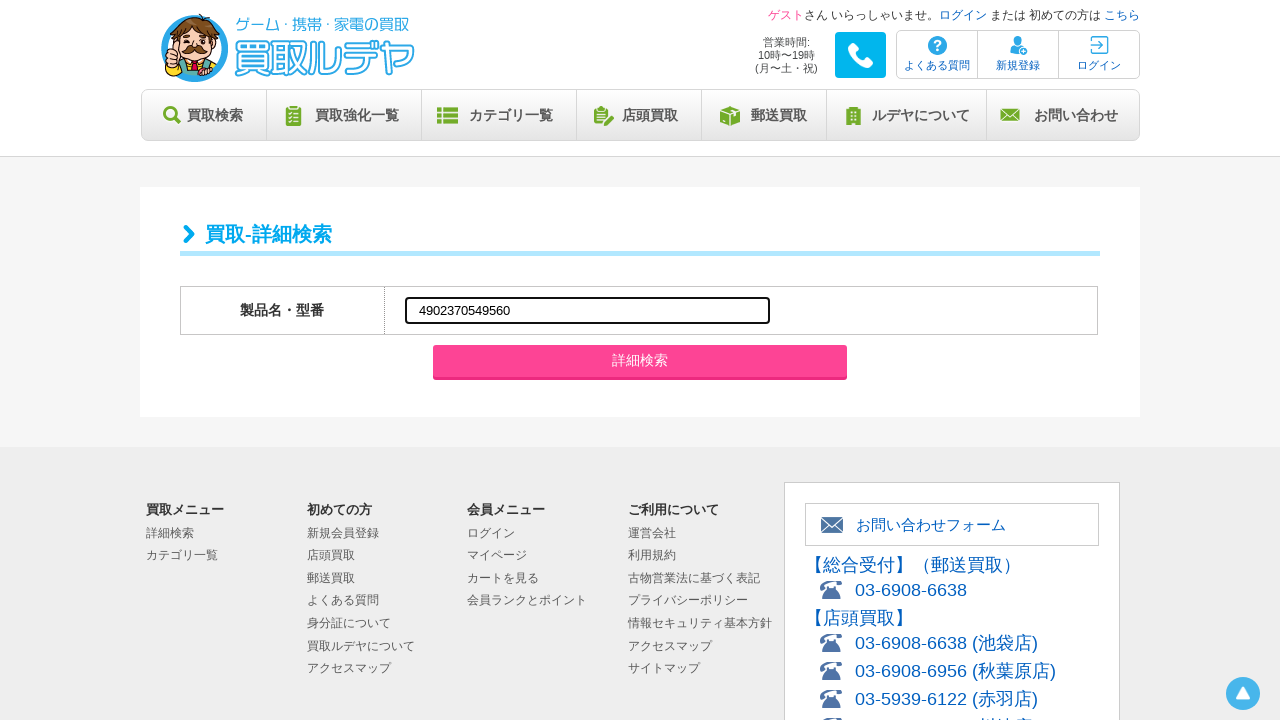

Pressed Enter to search for the JAN code on xpath=//*[@id="keyword"]
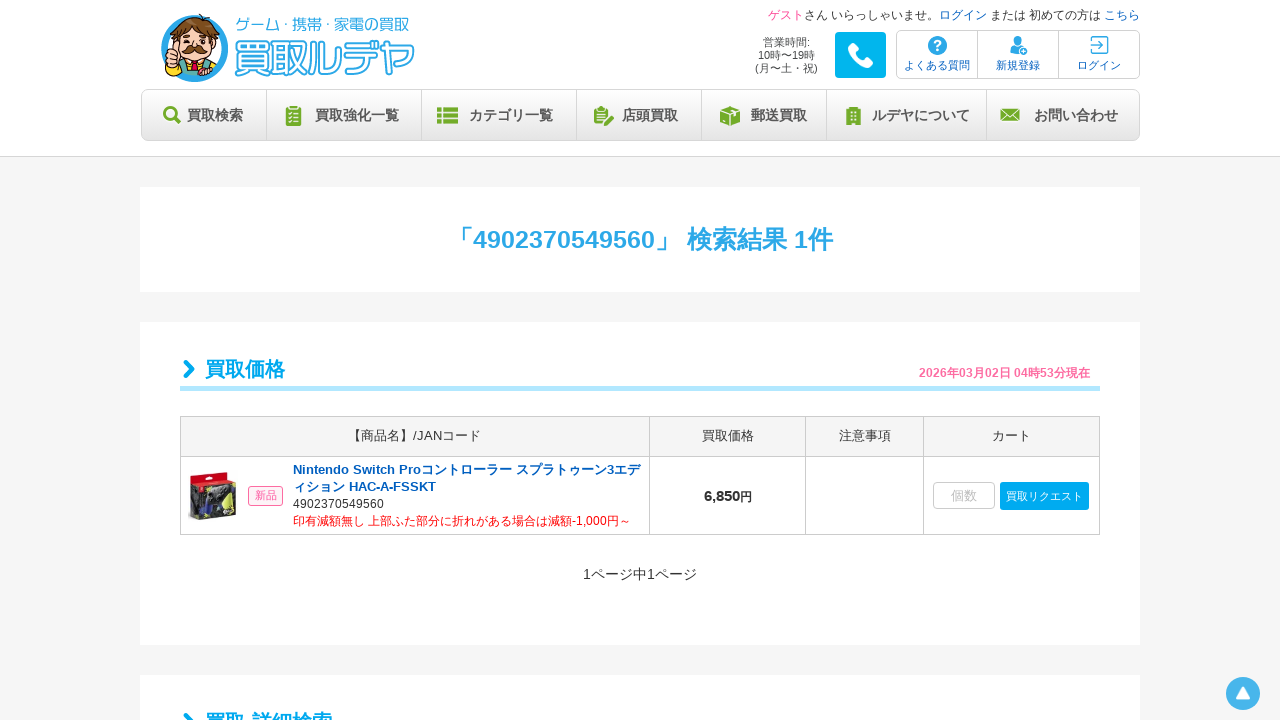

Search results appeared on the Rudeya buyback website
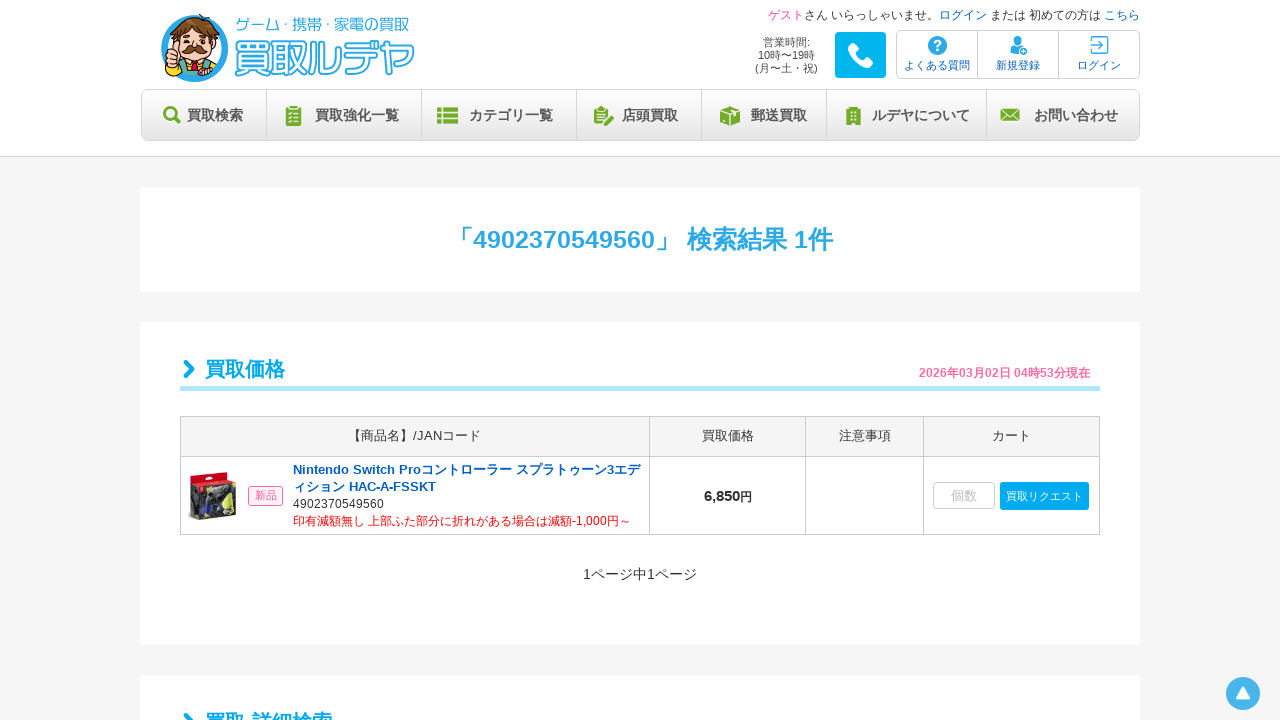

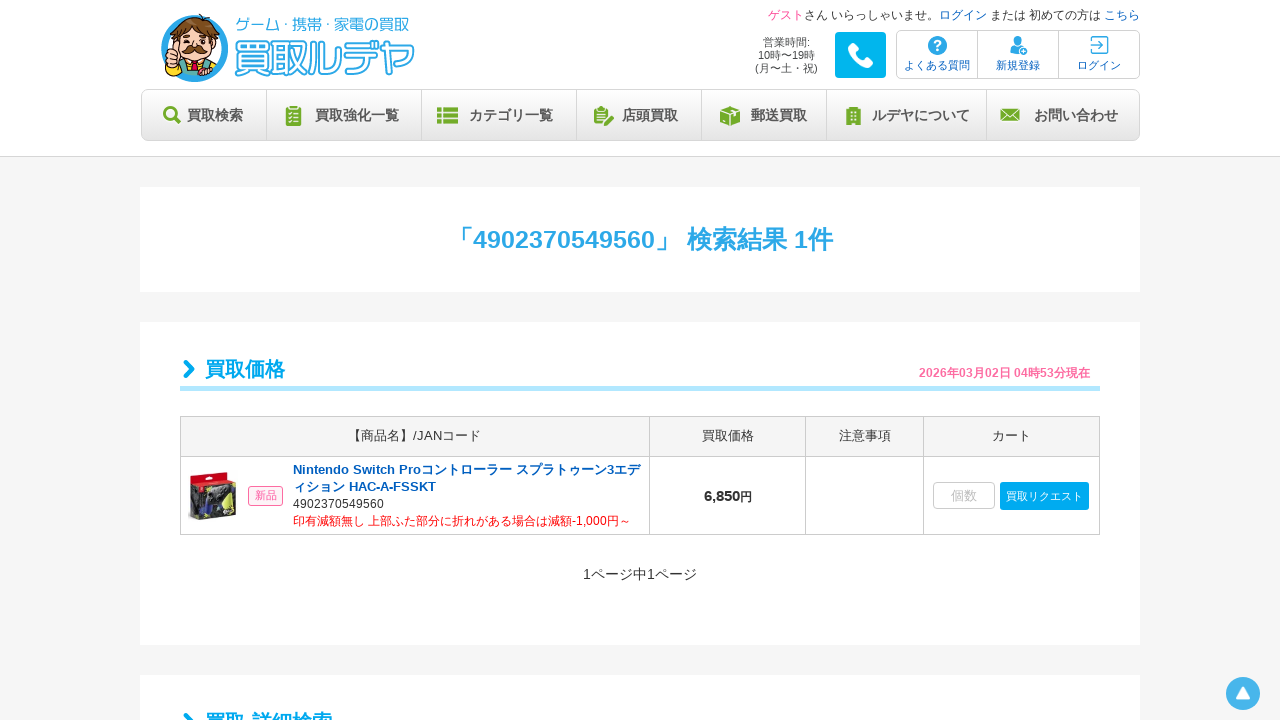